Tests double-clicking functionality and alert handling on a blog page

Starting URL: http://only-testing-blog.blogspot.com/

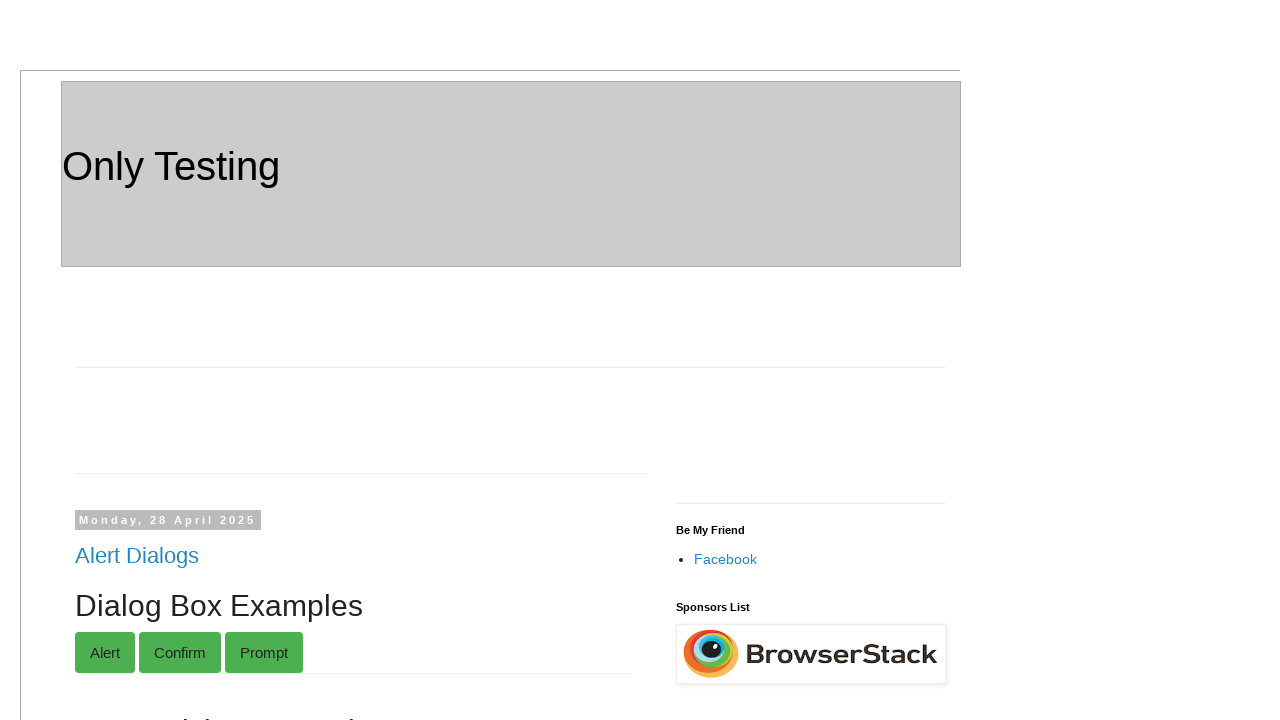

Navigated to blog page
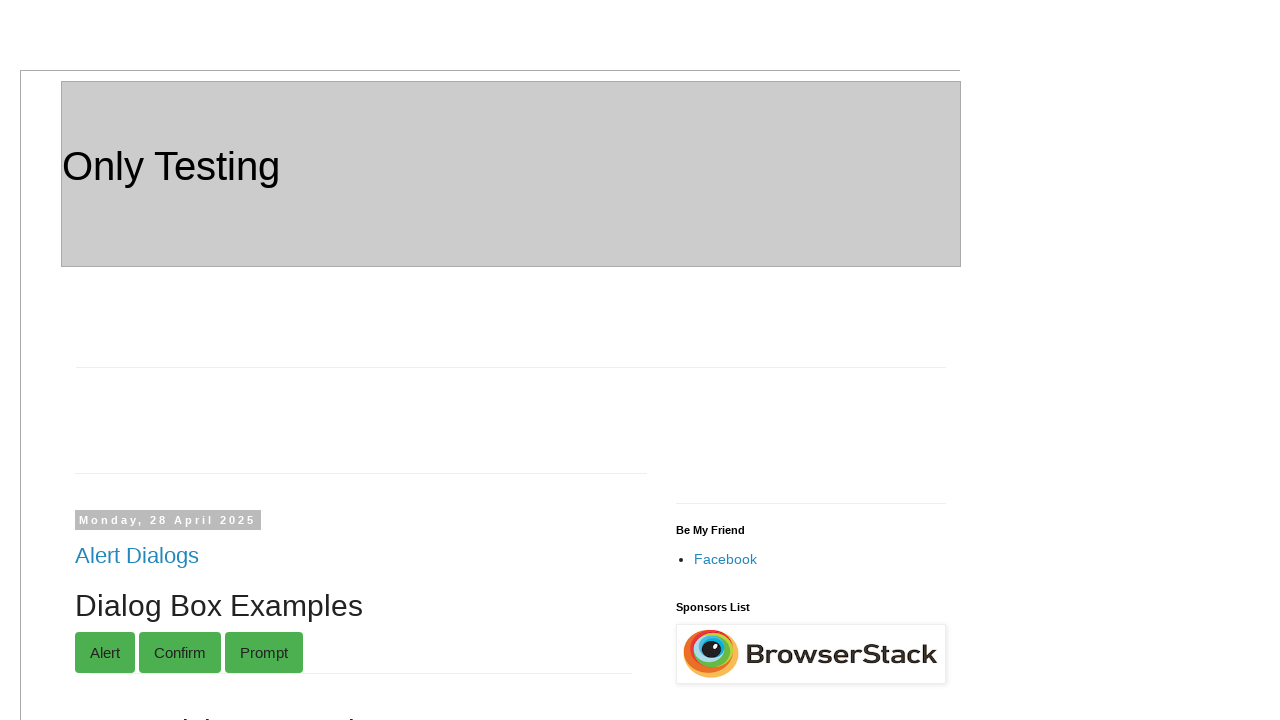

Double-clicked first button element at (105, 652) on button
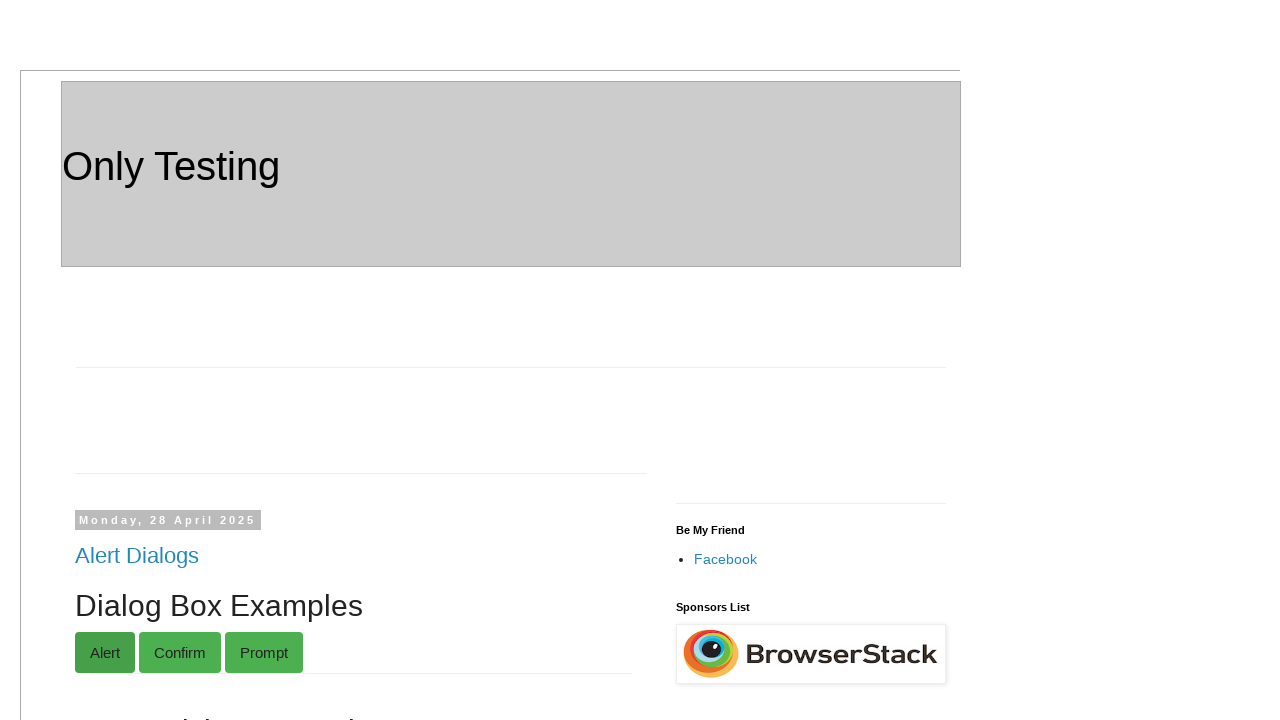

Waited for alert dialog to appear
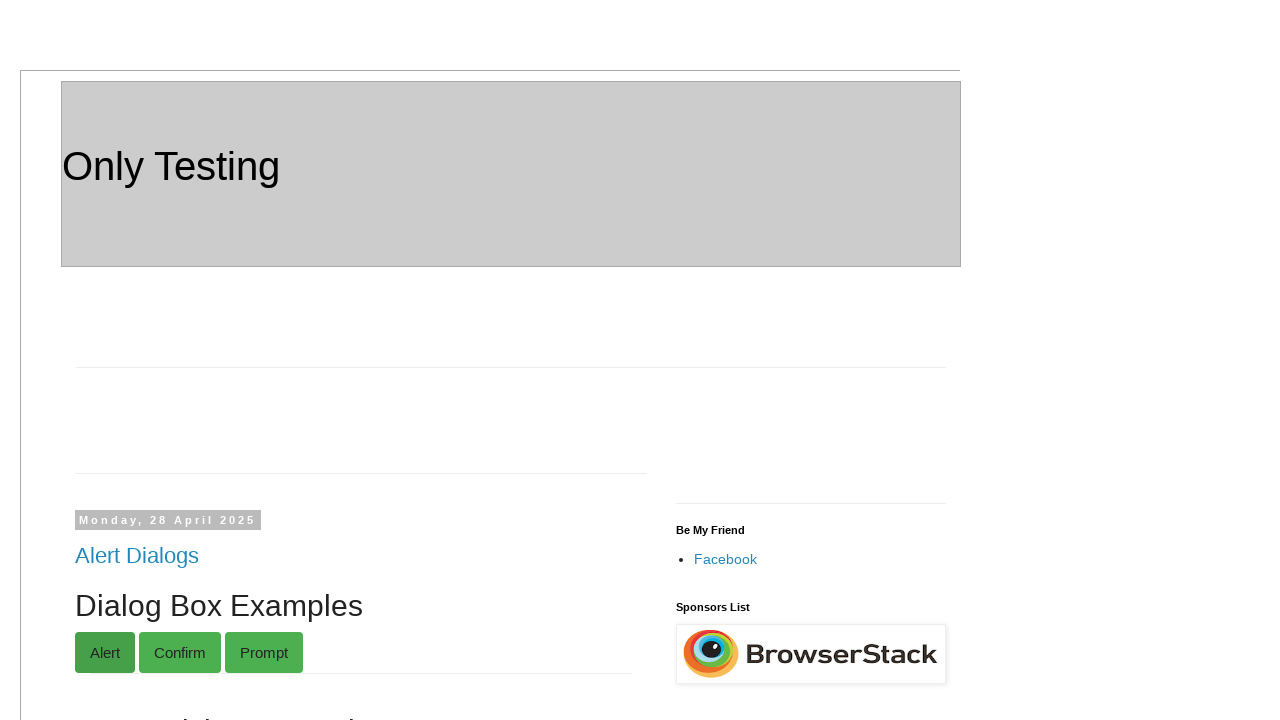

Set up dialog handler to accept alerts
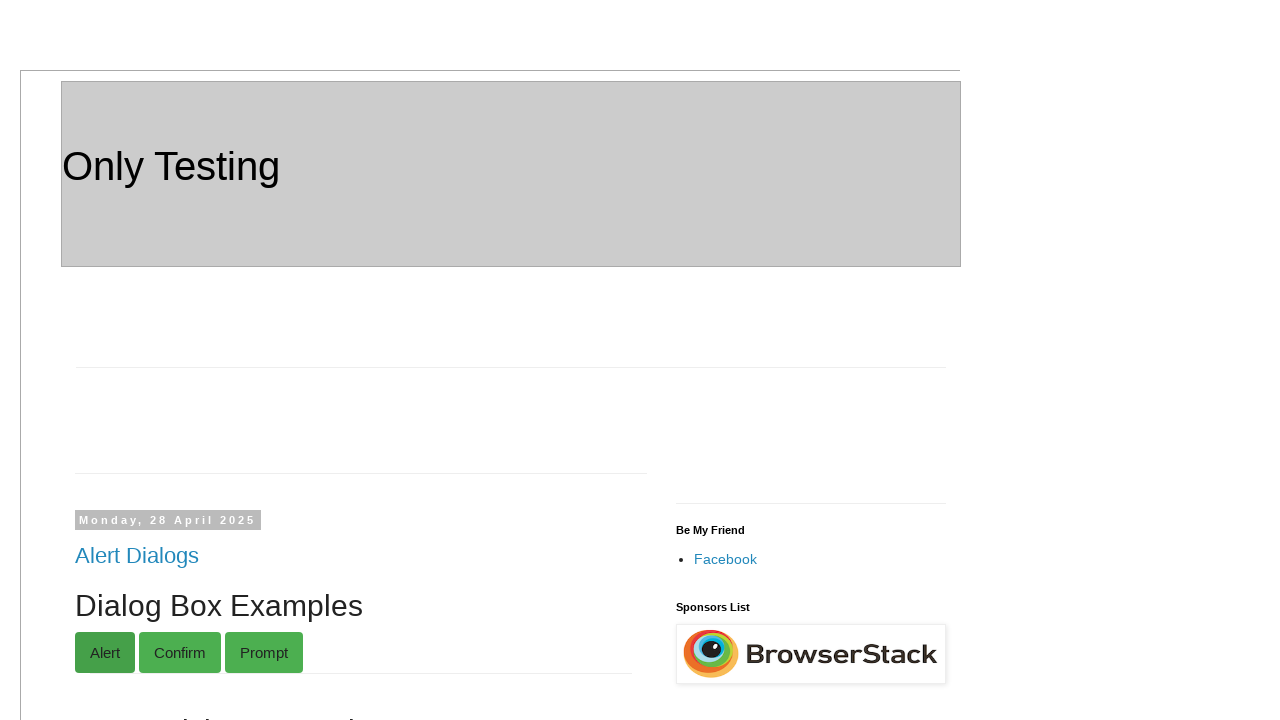

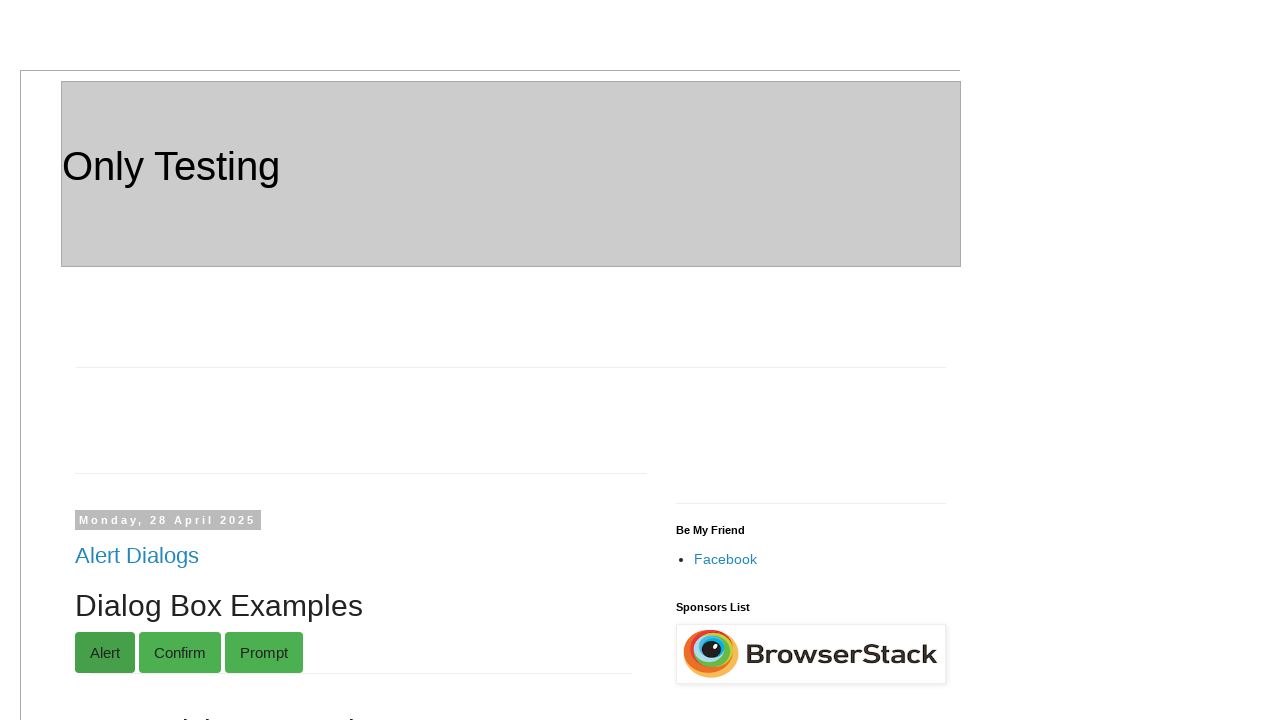